Tests right-click context menu functionality by right-clicking on a button, selecting an option from the context menu, and handling the resulting alert

Starting URL: https://swisnl.github.io/jQuery-contextMenu/demo.html

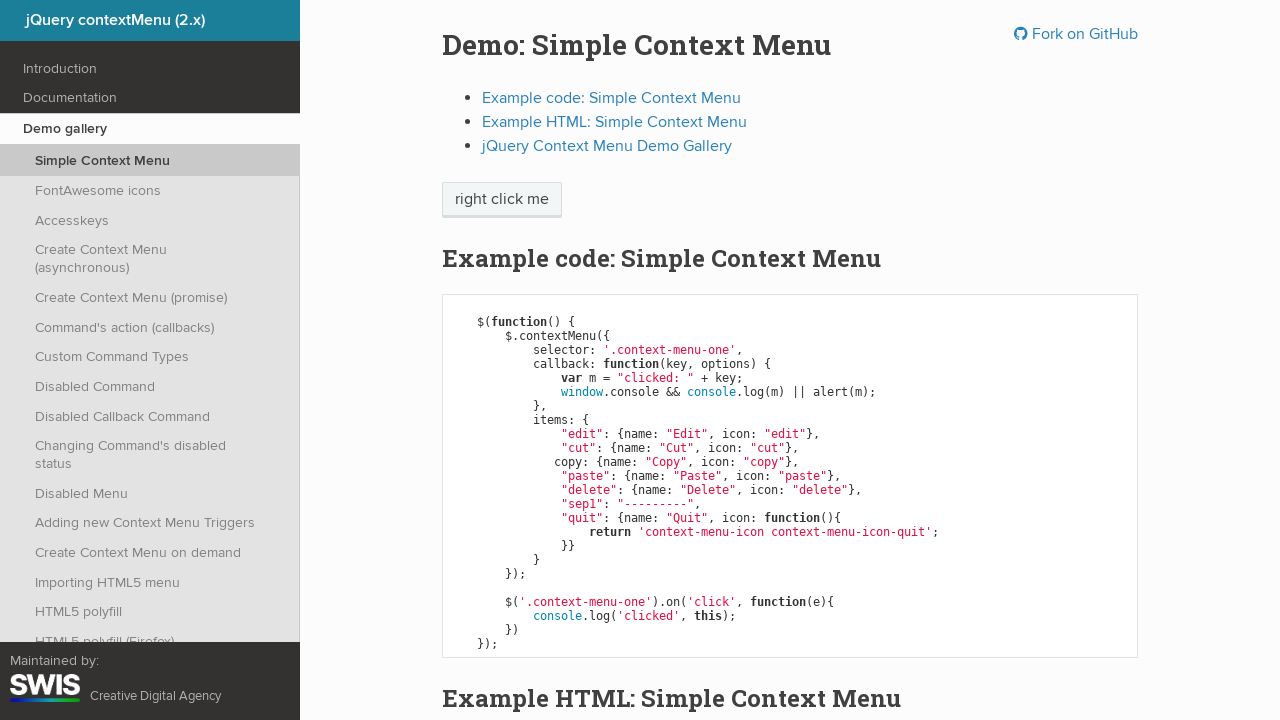

Located button element for right-click
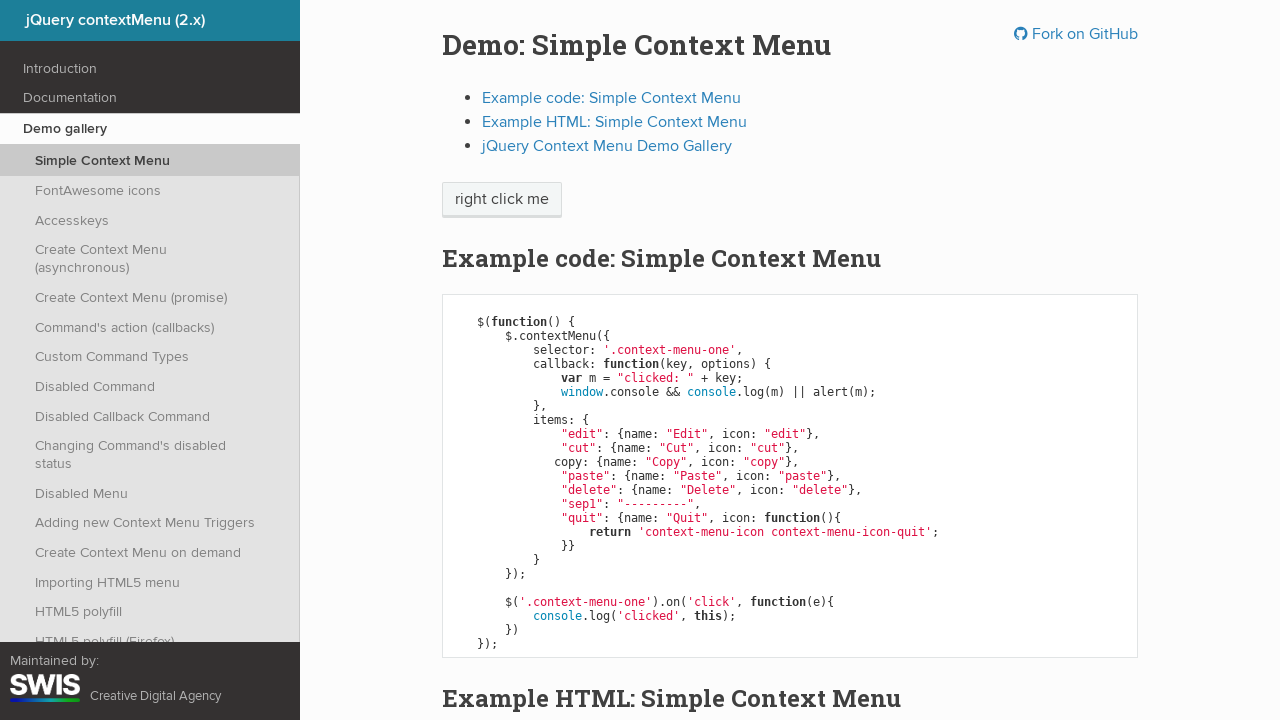

Right-clicked on the button to open context menu at (502, 200) on xpath=/html/body/div/section/div/div/div/p/span
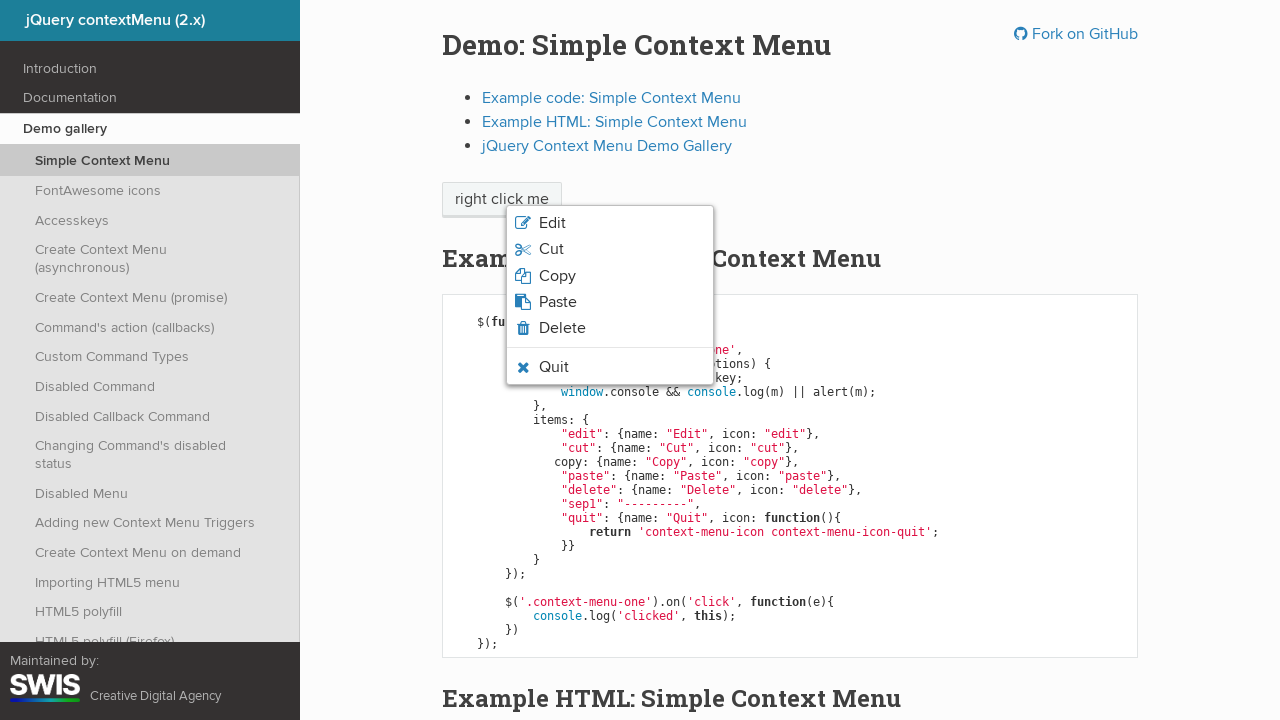

Clicked the third option in the context menu at (557, 276) on xpath=/html[1]/body[1]/ul[1]/li[3]/span[1]
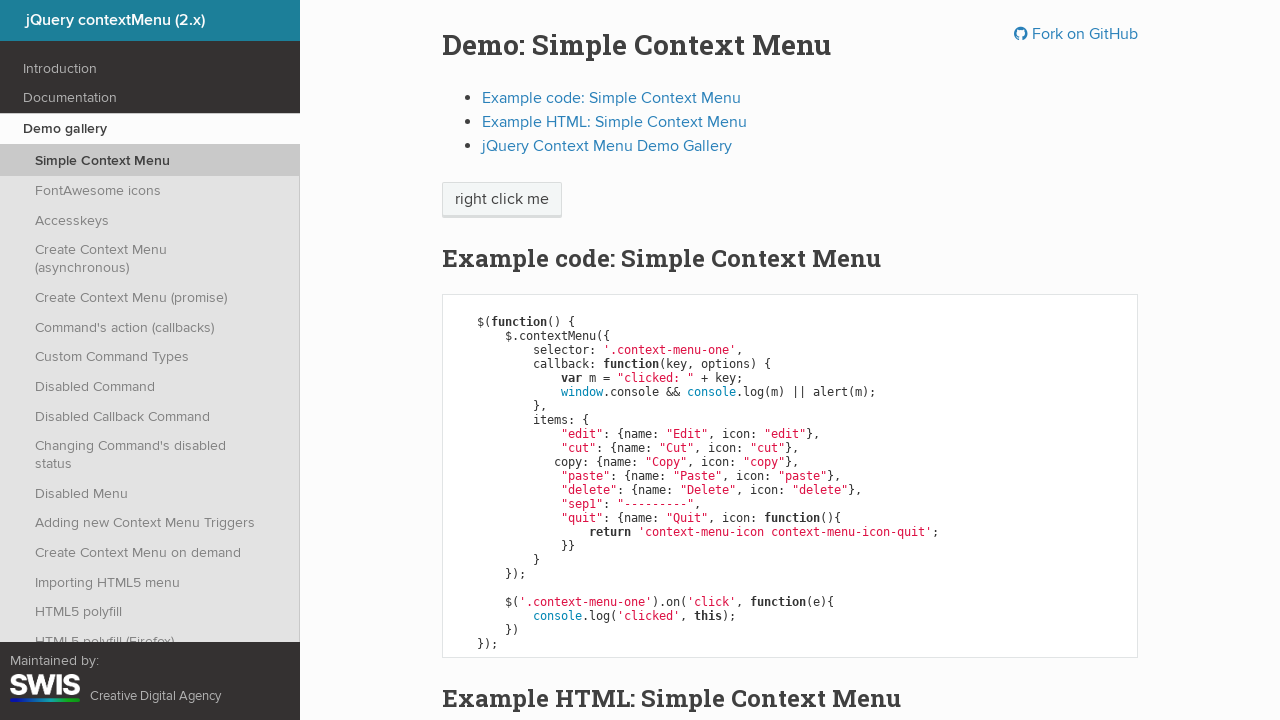

Set up alert dialog handler to accept dialogs
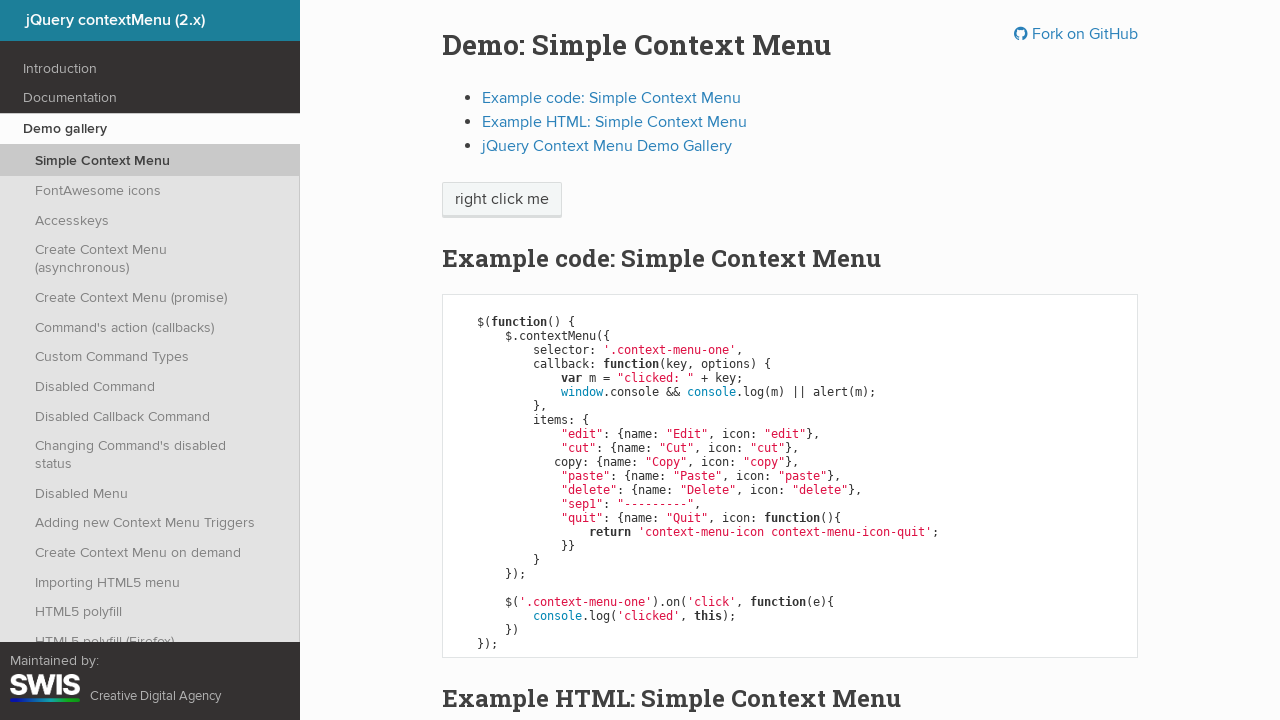

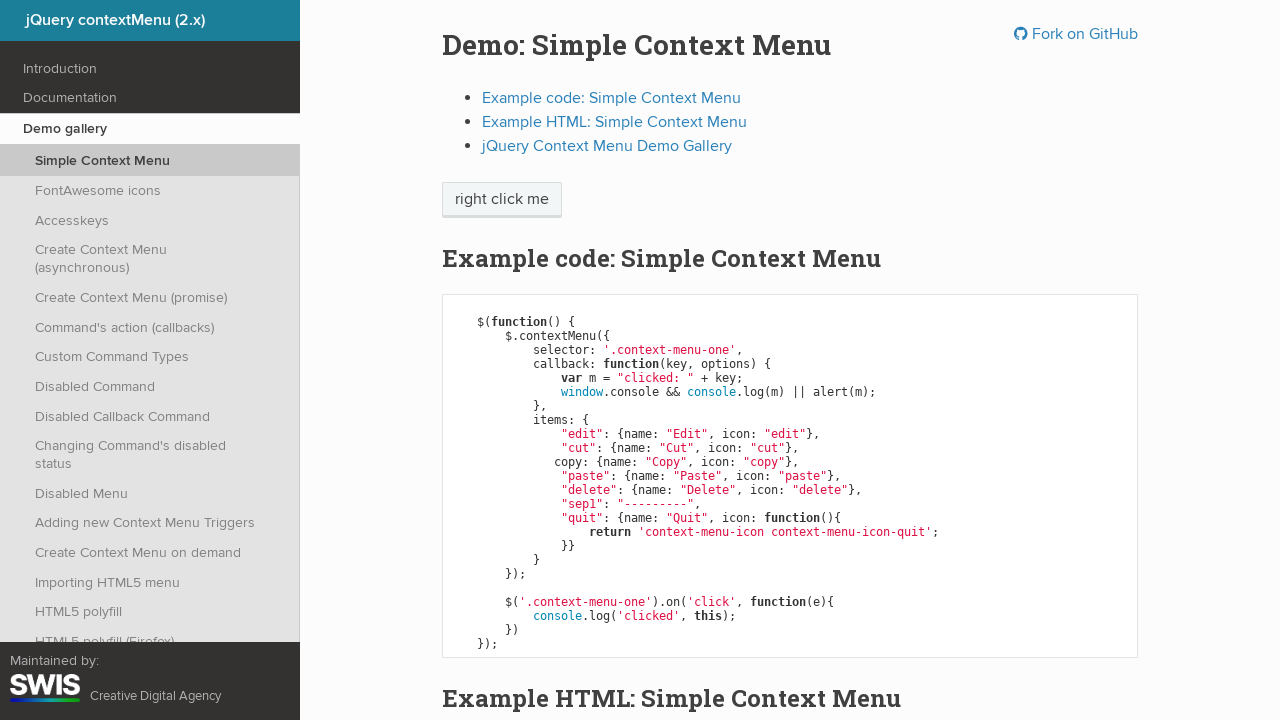